Tests right-click context menu functionality by clicking on Context Menu link and performing a right-click action on a specific element

Starting URL: https://the-internet.herokuapp.com/

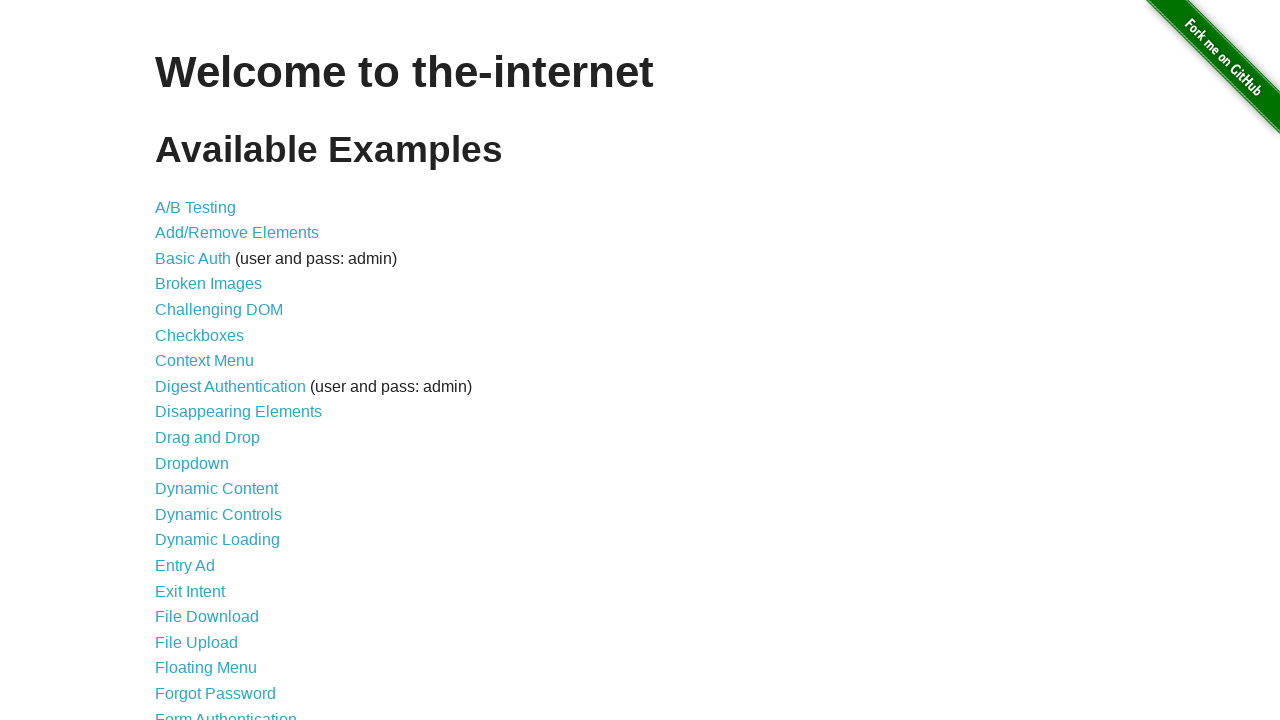

Clicked on Context Menu link at (204, 361) on text=Context
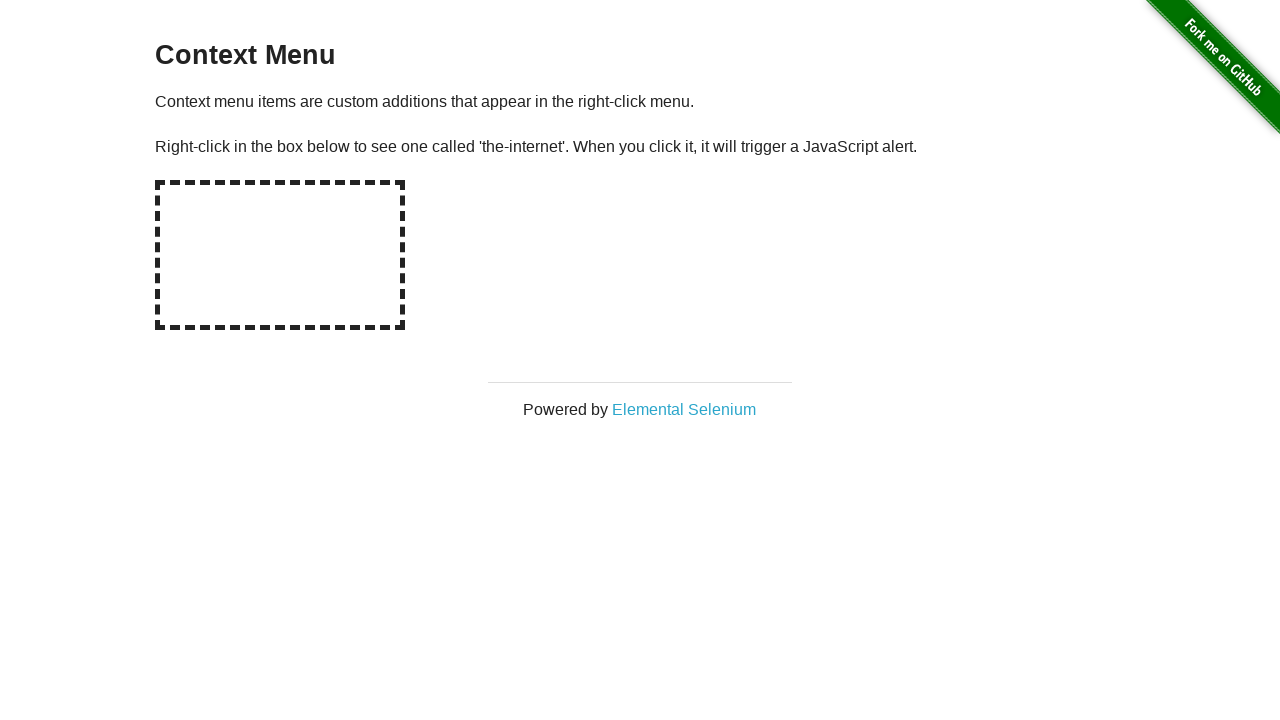

Right-clicked on hot-spot element to open context menu at (280, 255) on #hot-spot
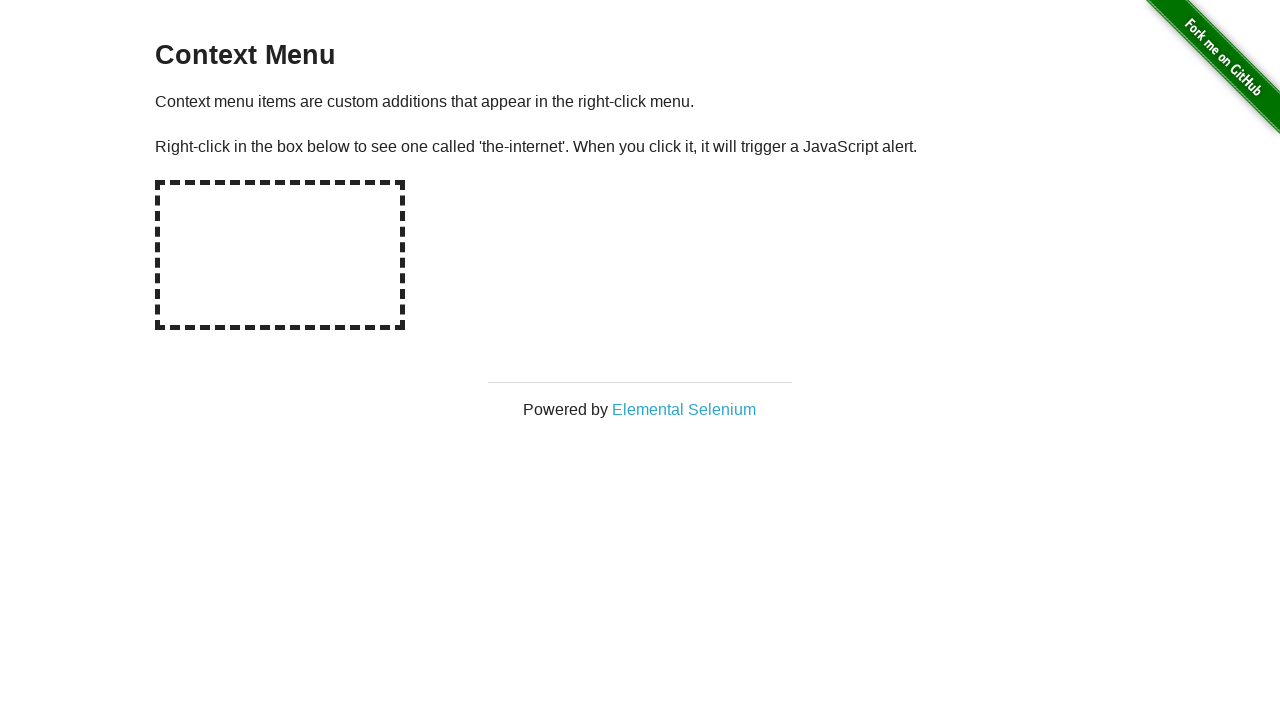

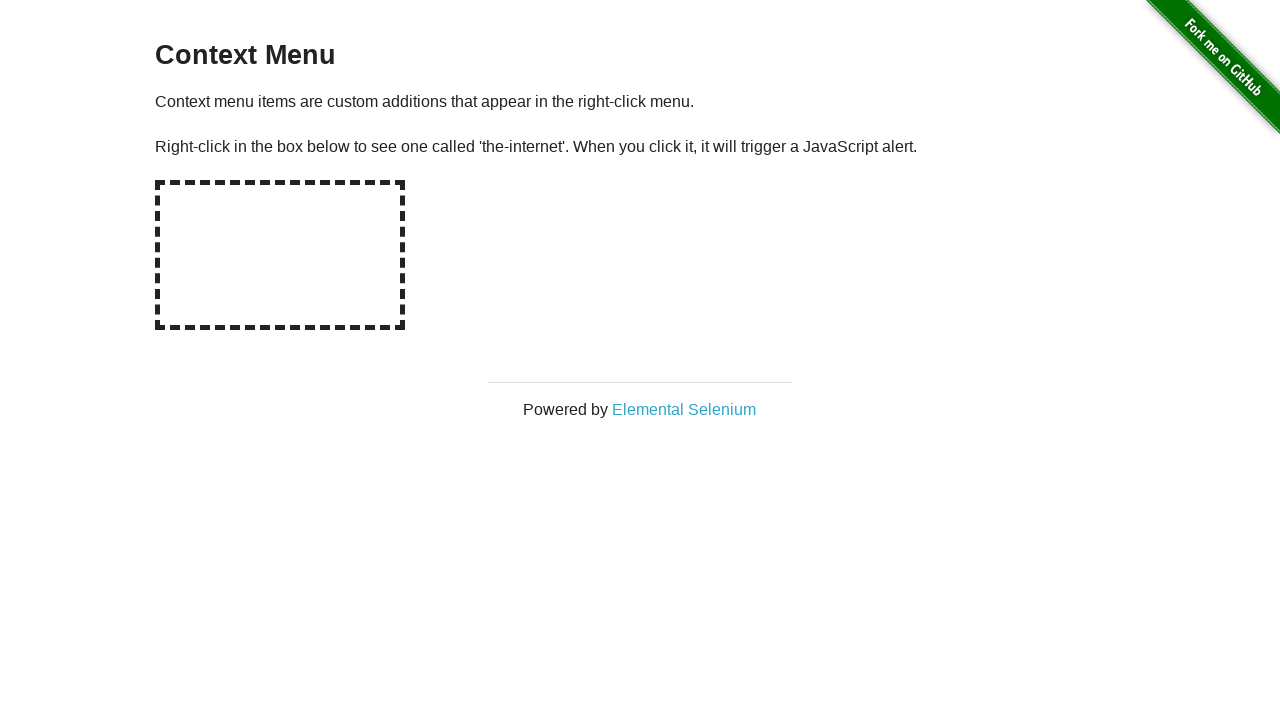